Tests right-click context menu functionality by performing a context click on a specific element

Starting URL: http://swisnl.github.io/jQuery-contextMenu/demo.html

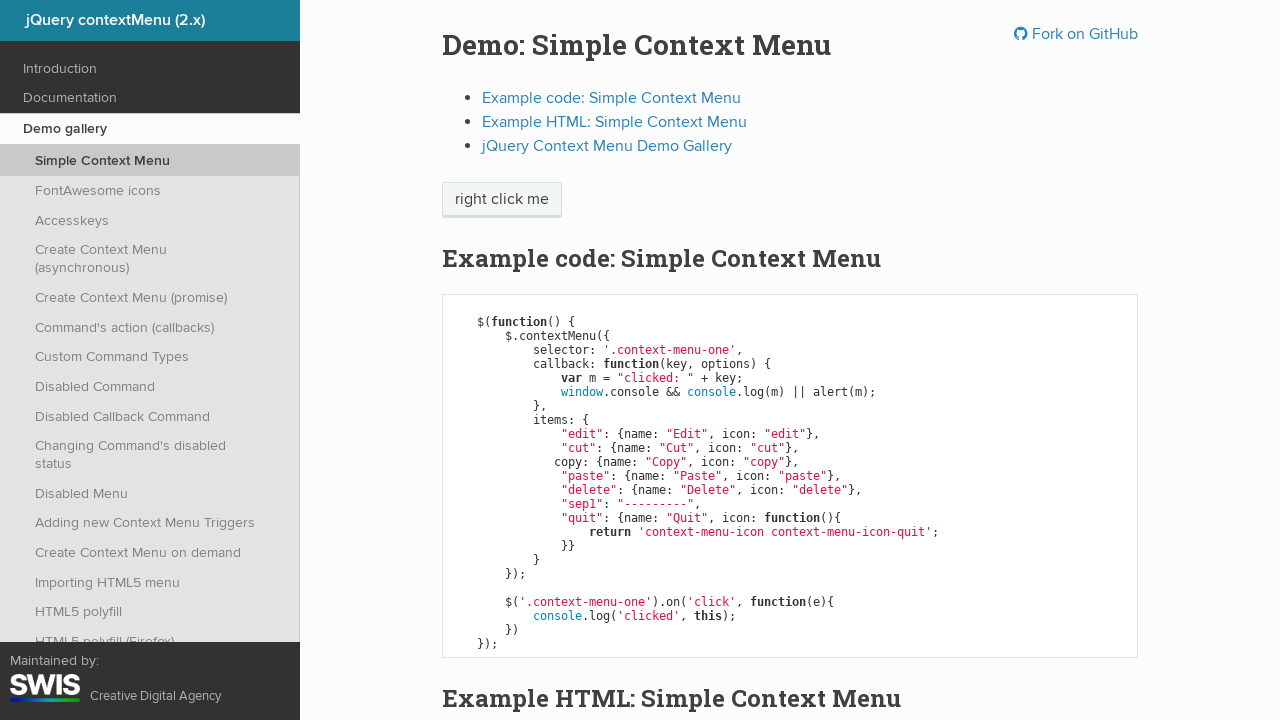

Located the 'right click me' element
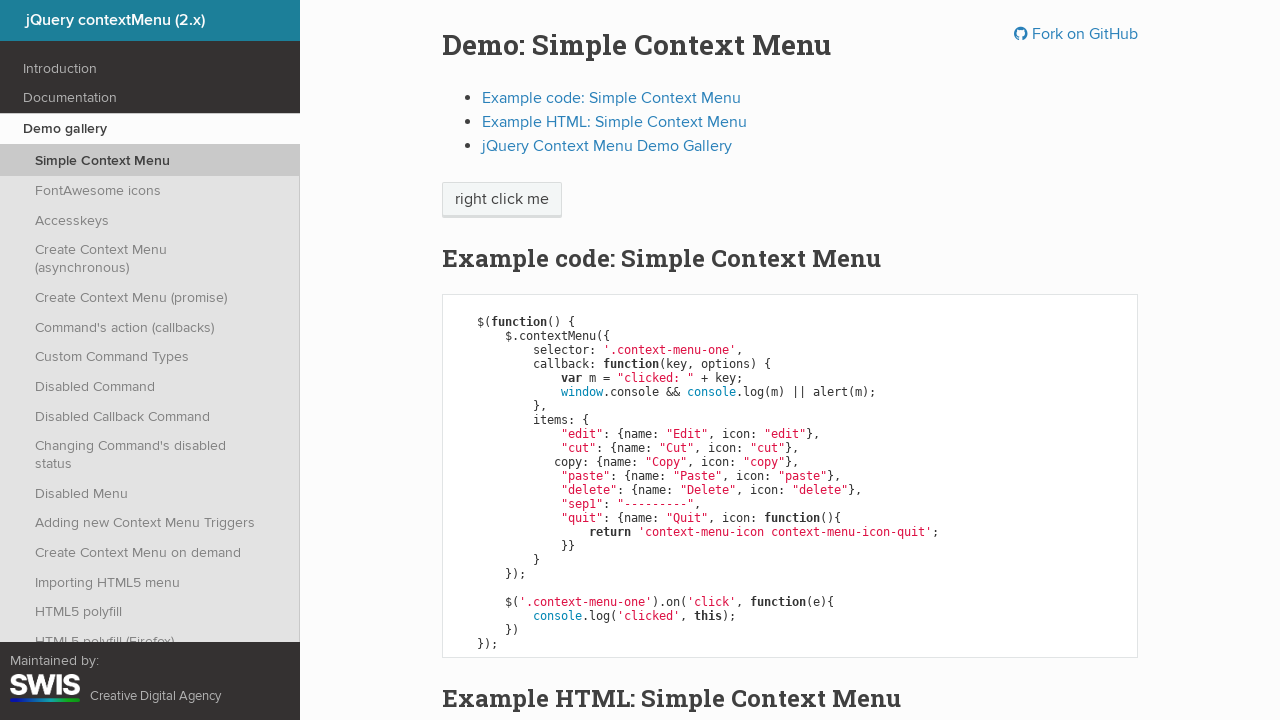

Performed right-click context click on the element at (502, 200) on xpath=//span[text()='right click me']
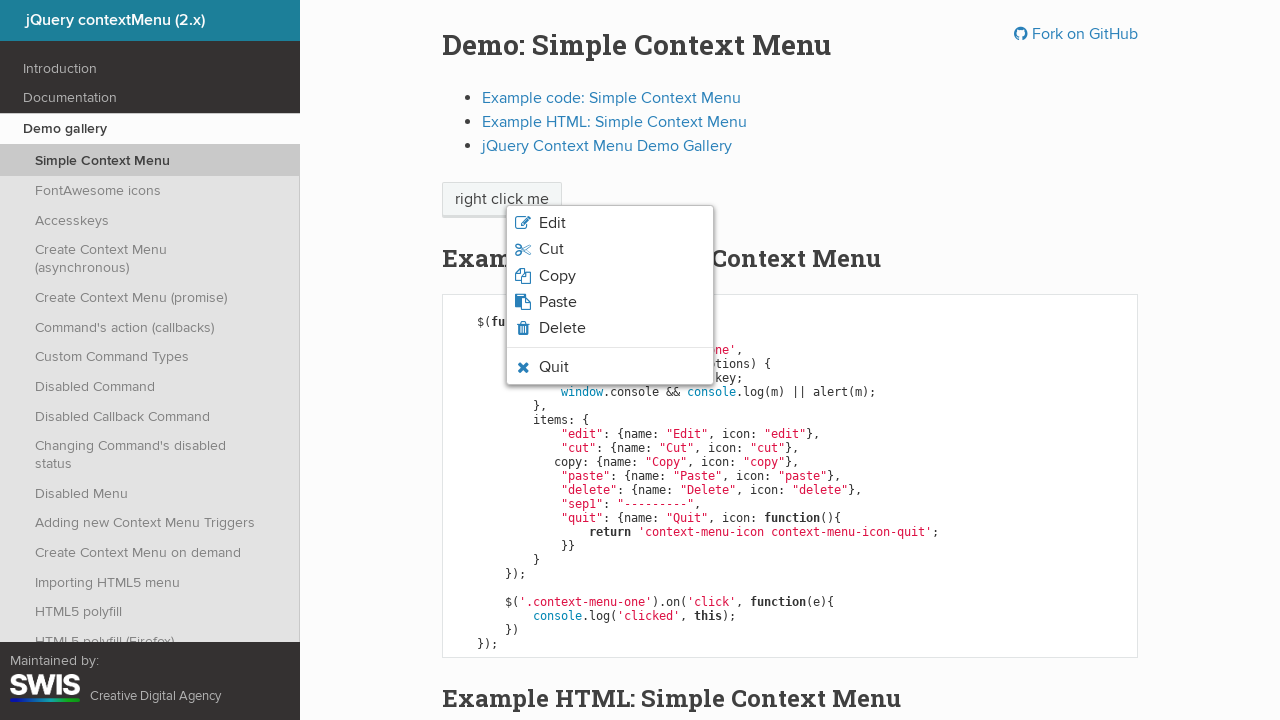

Waited for context menu to appear
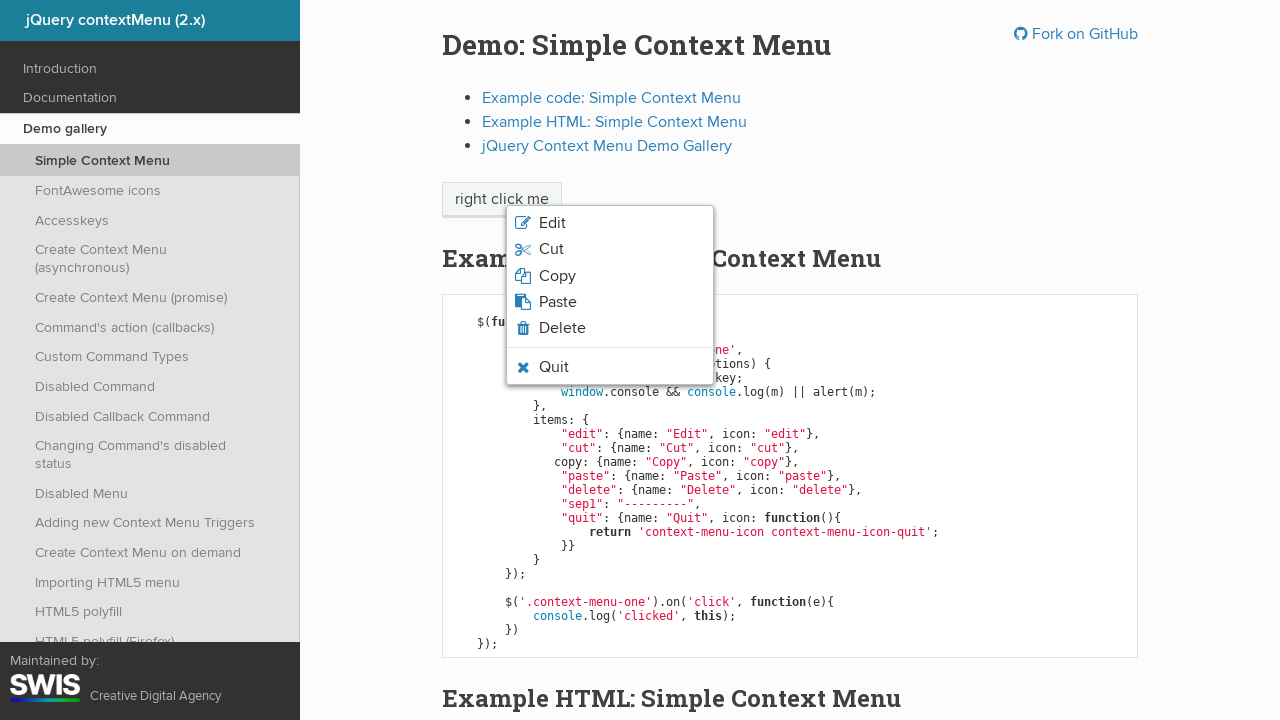

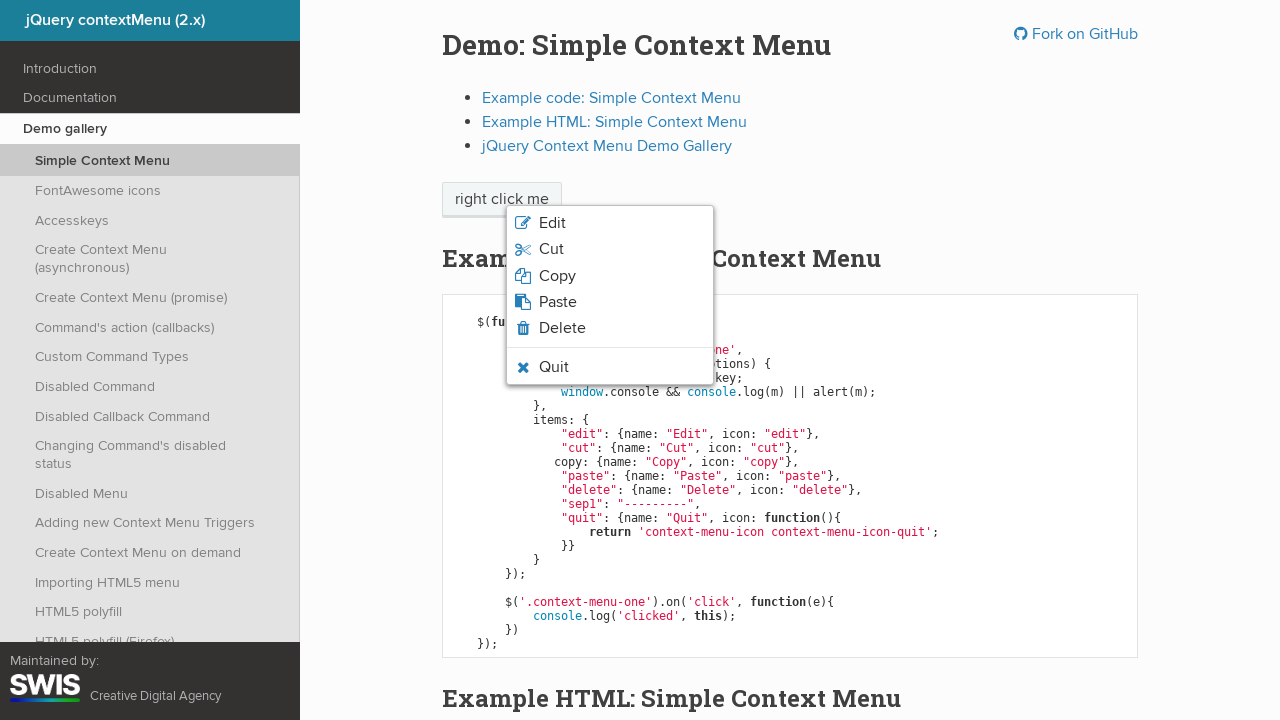